Tests hover functionality where hovering over a link changes its appearance, then clicks it twice to verify click counting

Starting URL: http://uitestingplayground.com/mouseover

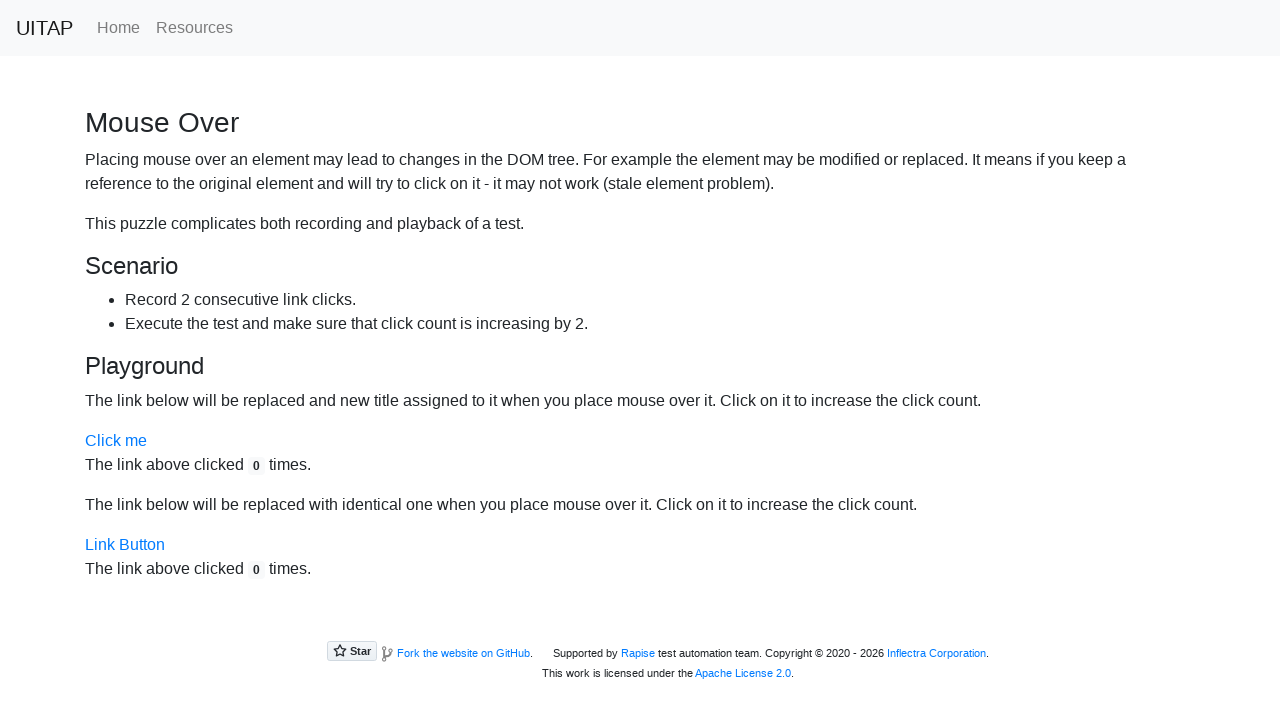

Navigated to mouse over test page
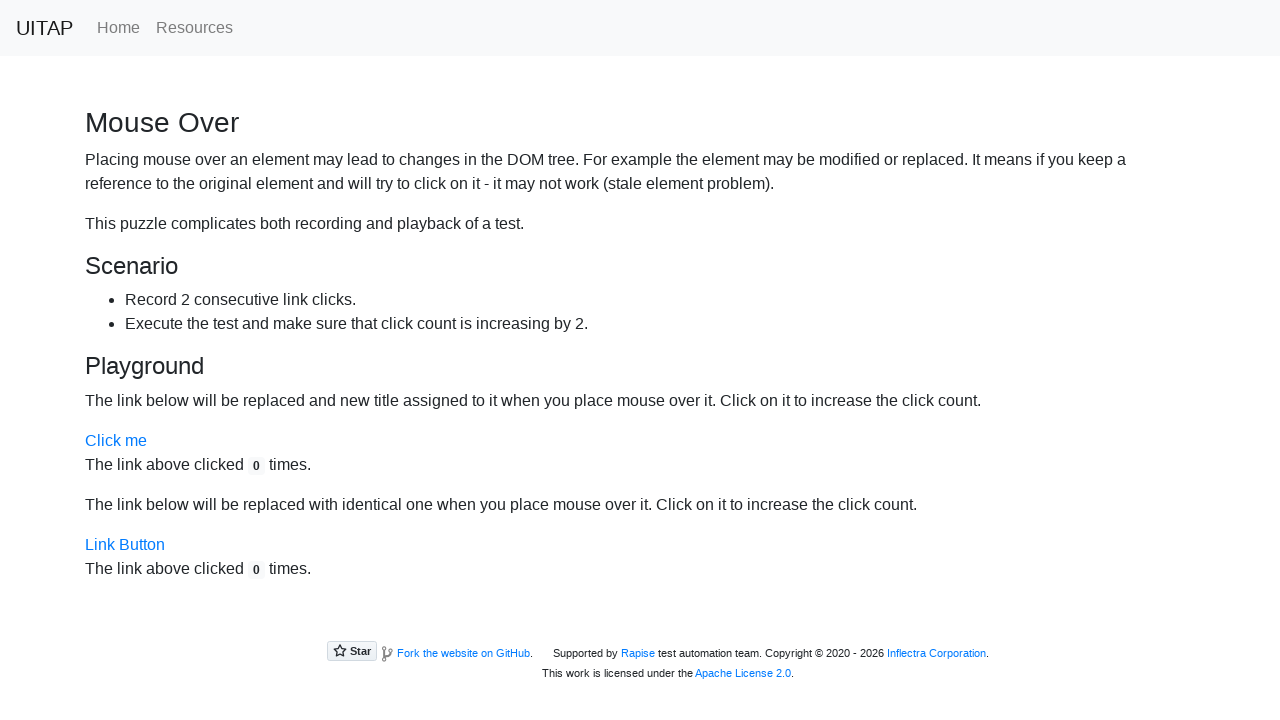

Hovered over primary text link, appearance changed at (116, 441) on .text-primary
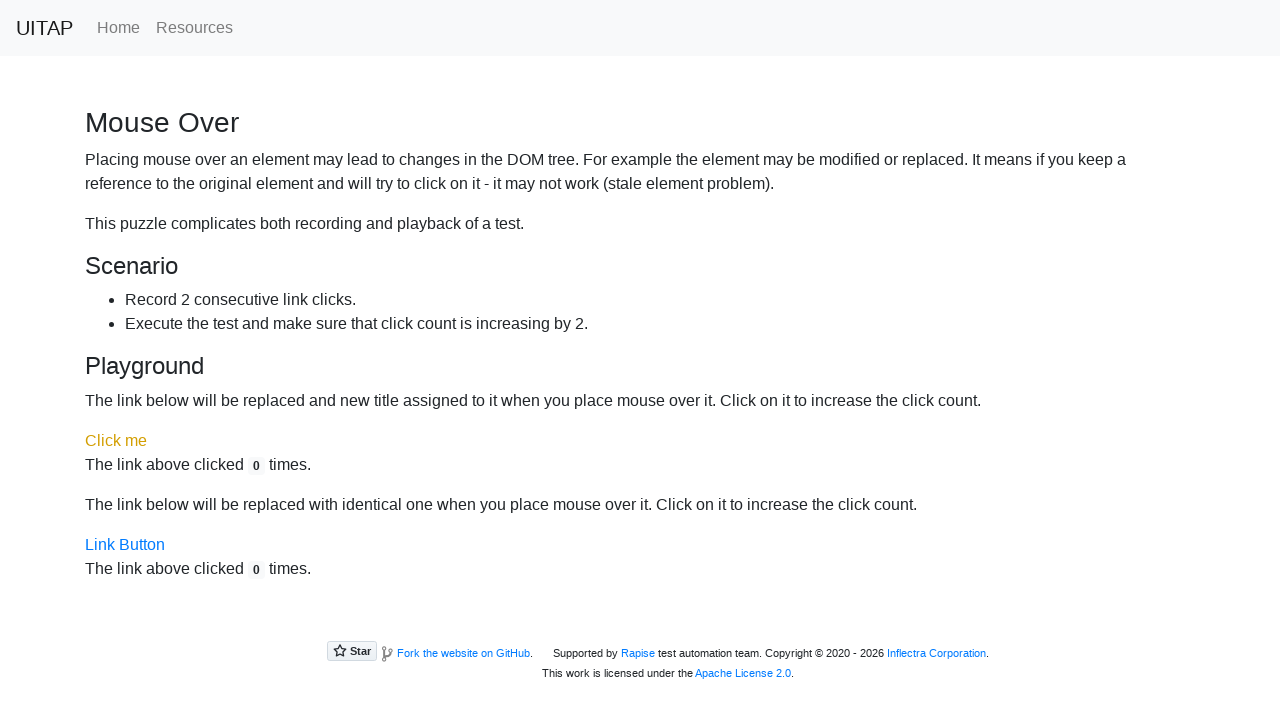

First click on warning state link at (116, 441) on .text-warning
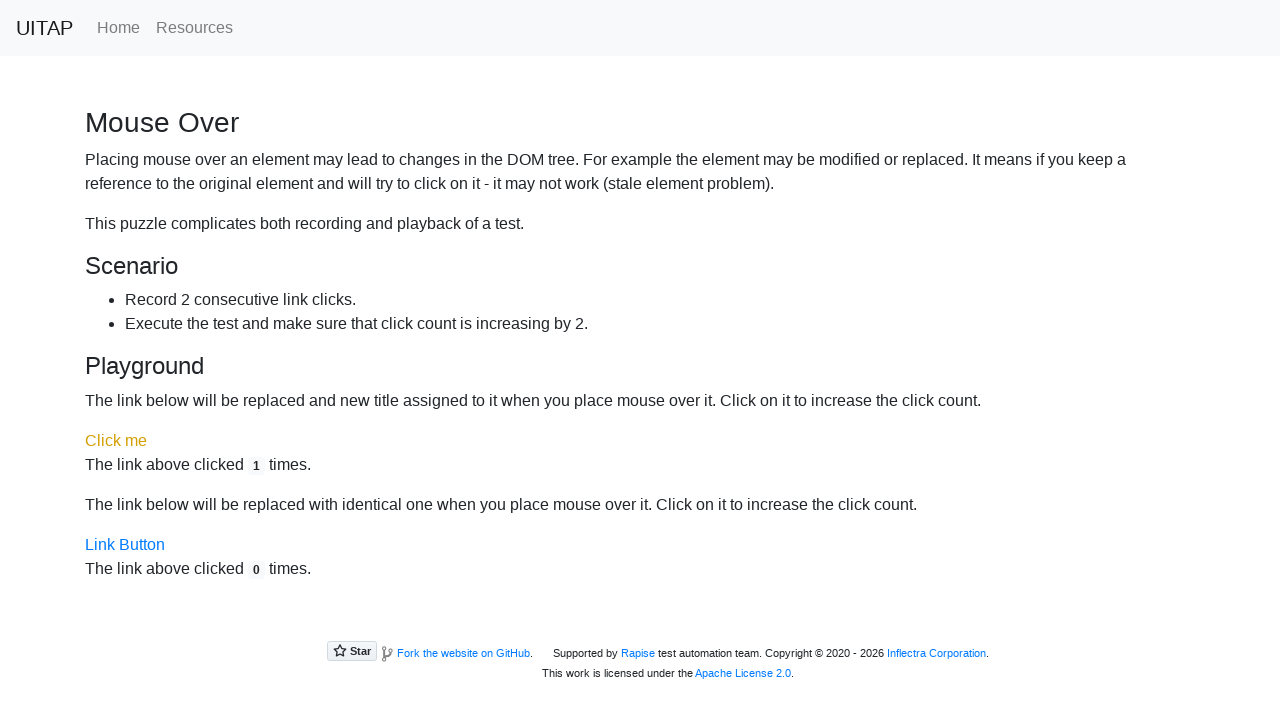

Second click on warning state link to verify click counting at (116, 441) on .text-warning
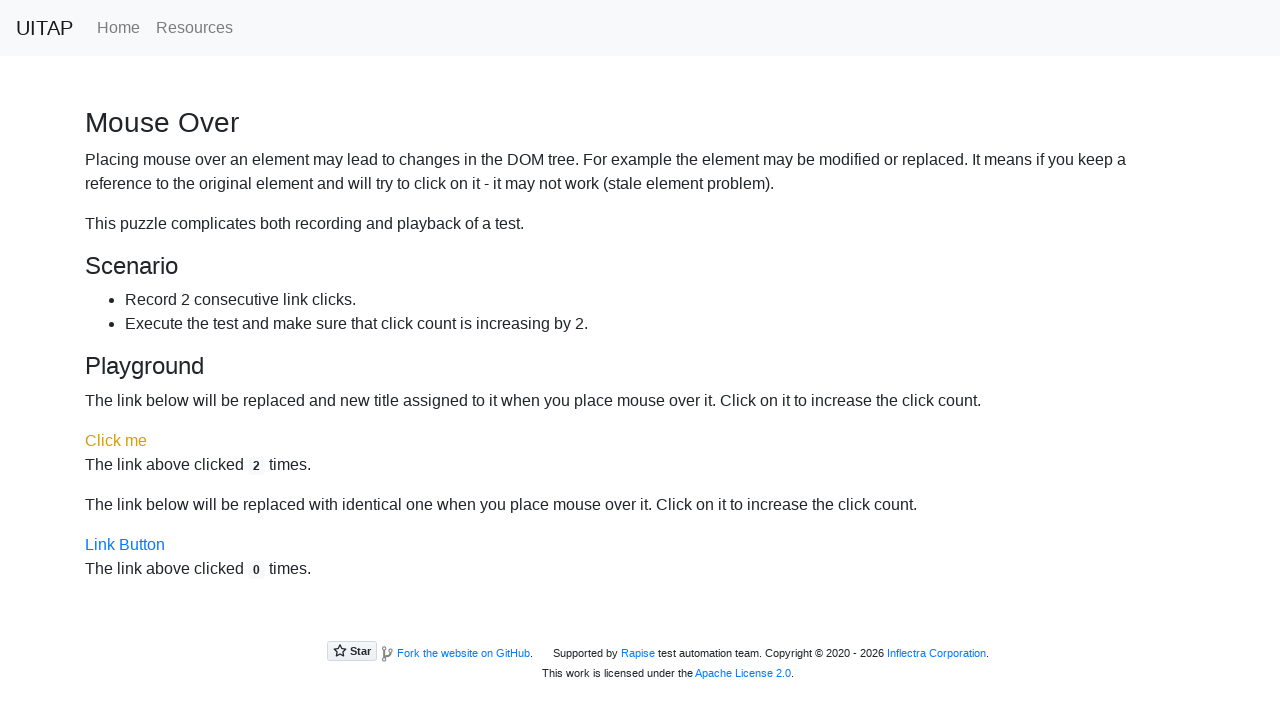

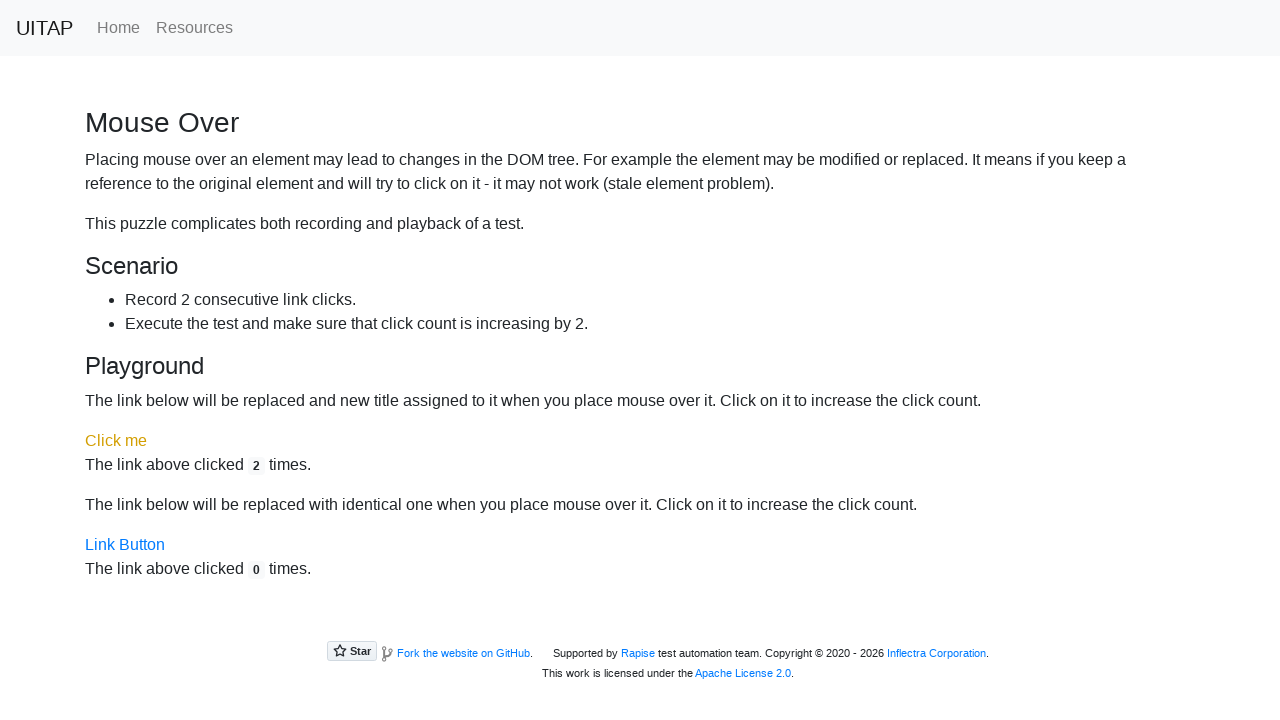